Tests dropdown selection functionality on a registration form by selecting different options using various methods (by index, by value, and by visible text)

Starting URL: https://demo.automationtesting.in/Register.html

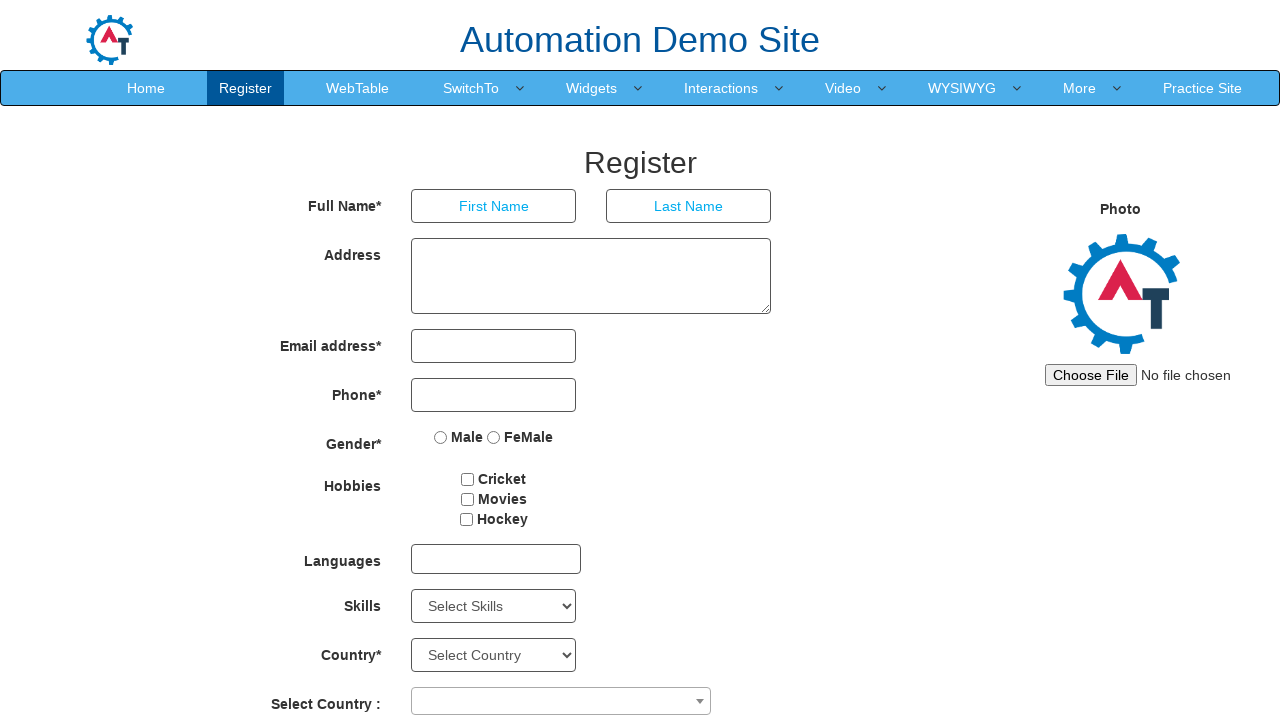

Located the Skills dropdown element
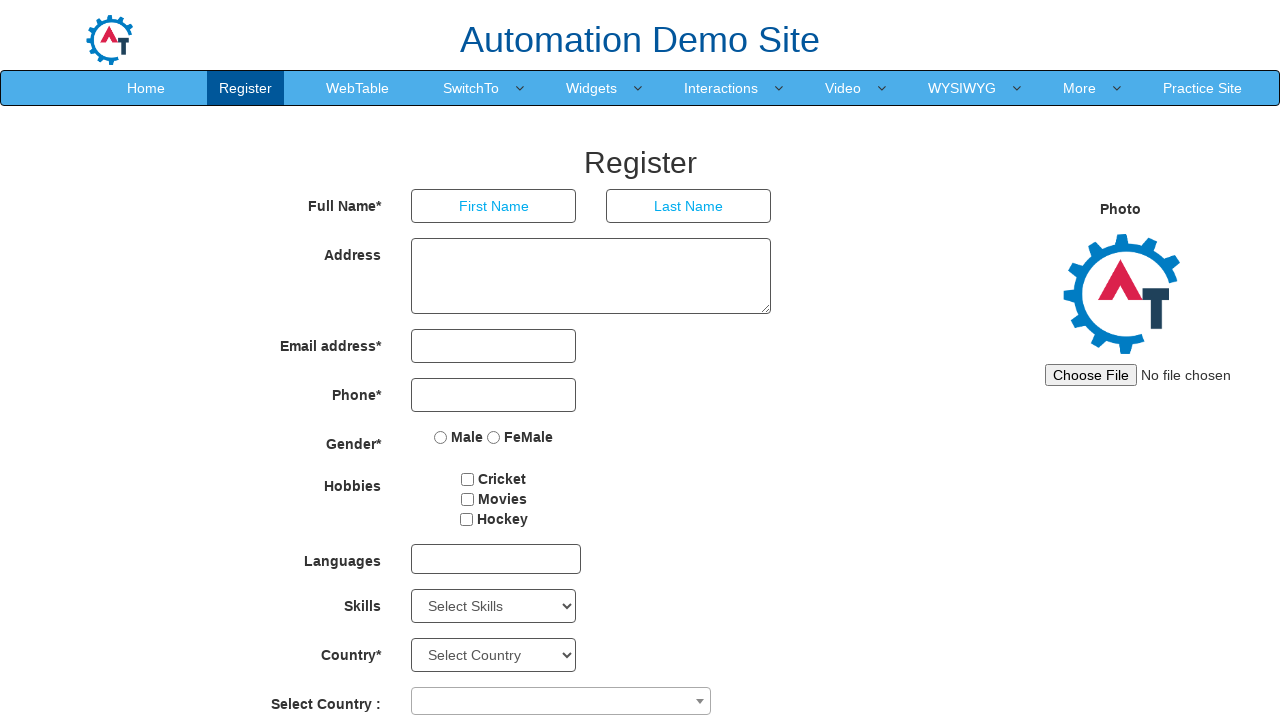

Selected Skills dropdown option by index 2 on #Skills
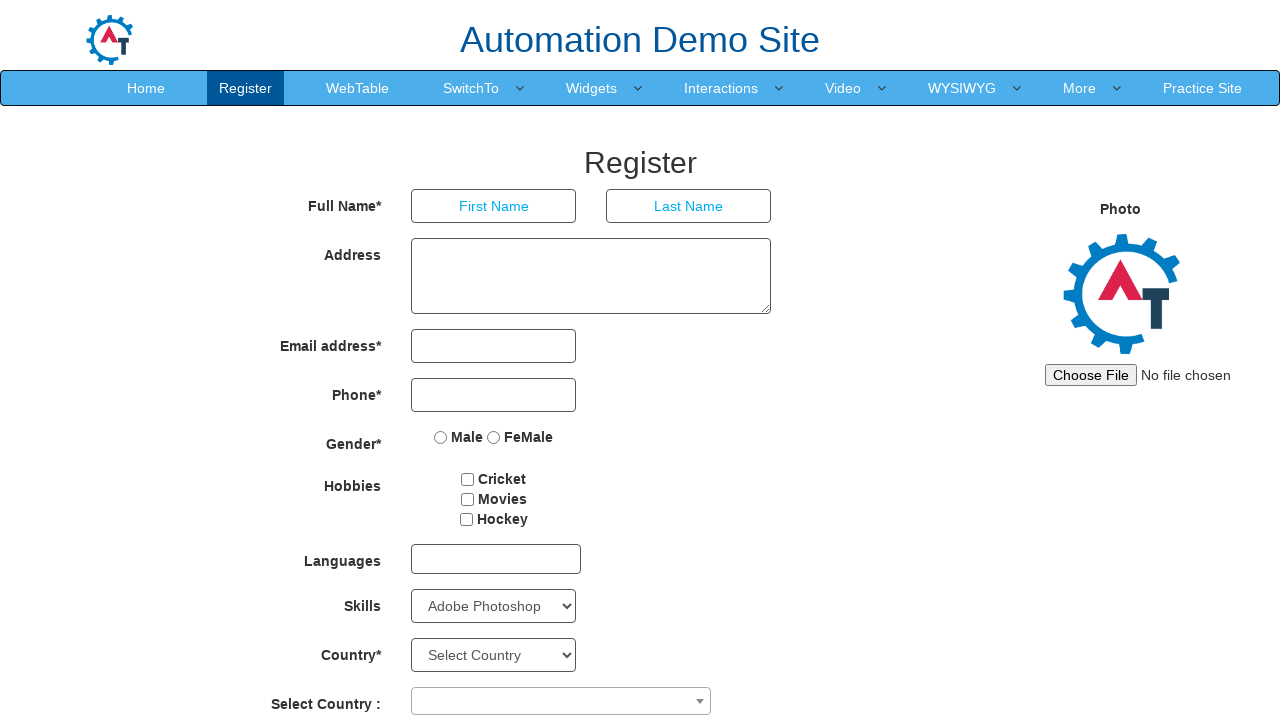

Selected Skills dropdown option by value 'Analytics' on #Skills
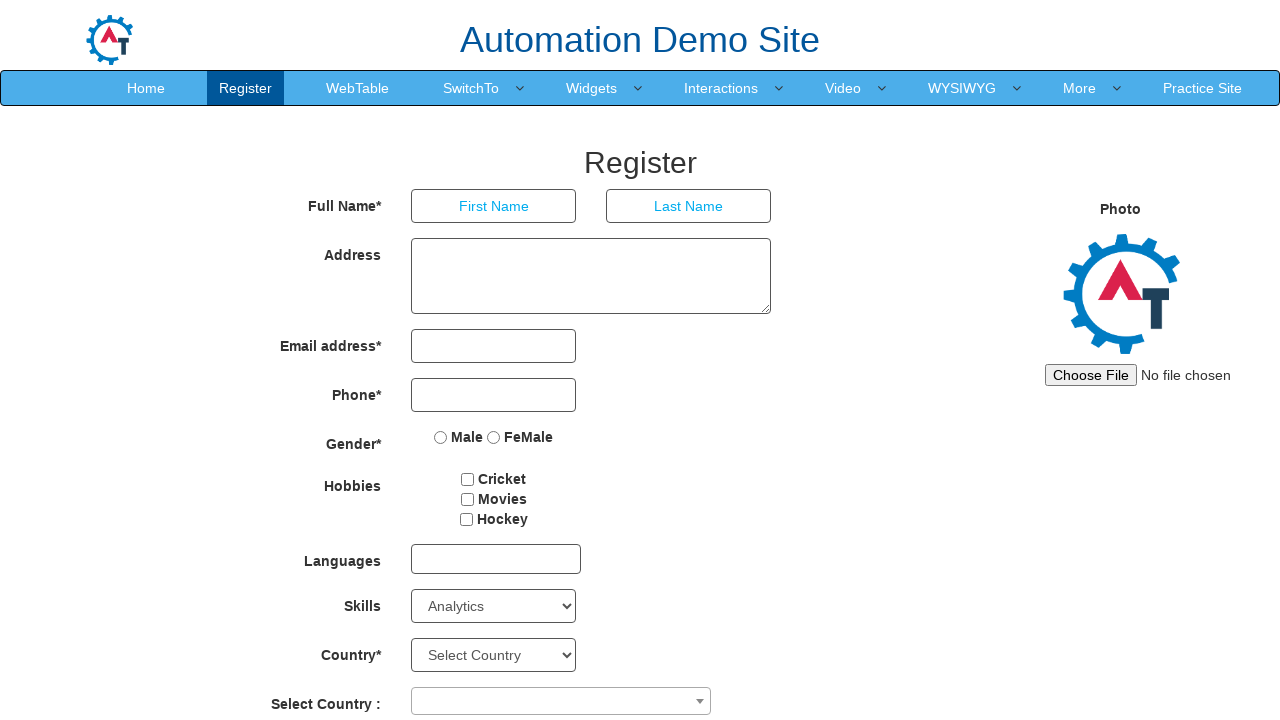

Selected Skills dropdown option by visible text 'Microsoft Office' on #Skills
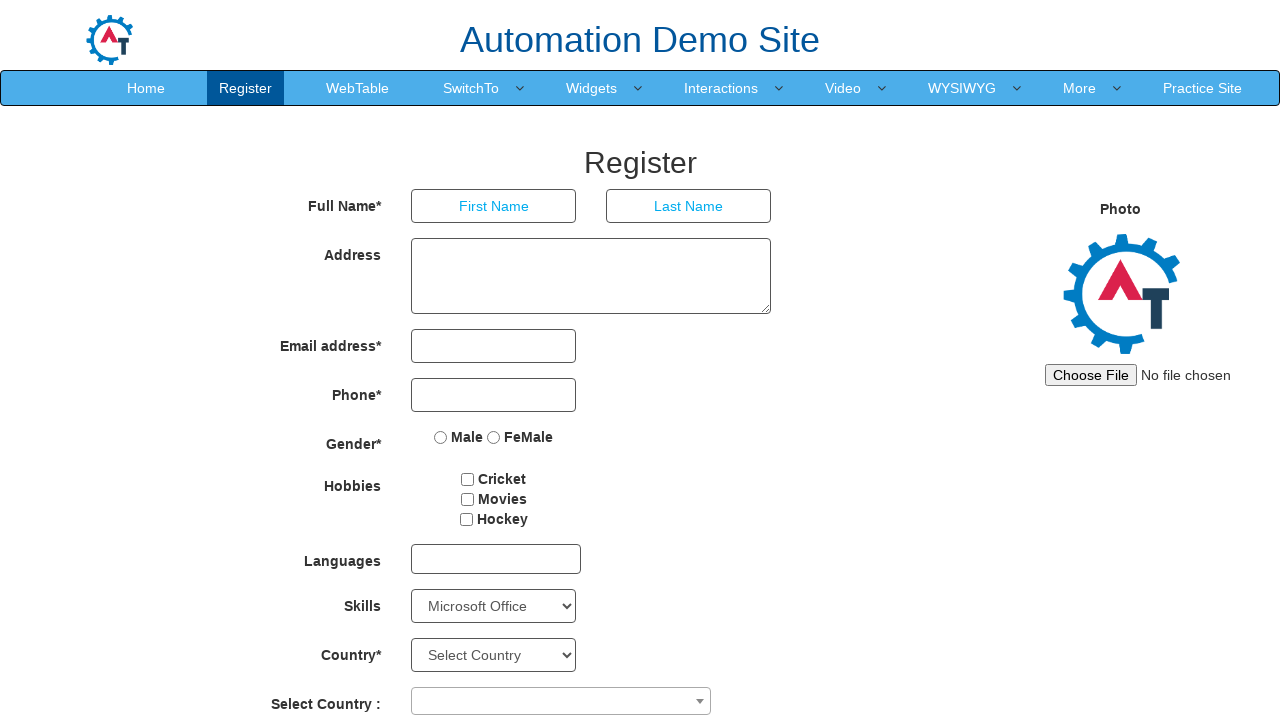

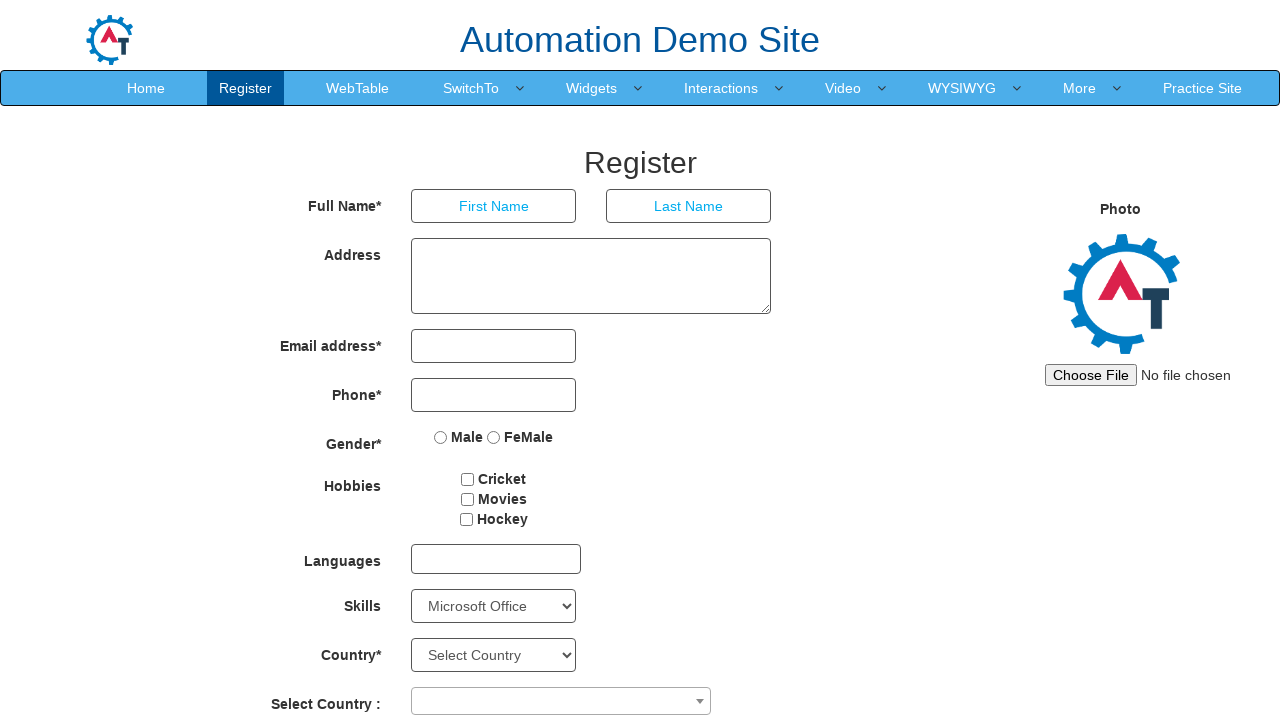